Tests a math exercise page by reading two numbers displayed on the page, calculating their sum, selecting the result from a dropdown menu, and submitting the answer.

Starting URL: http://suninjuly.github.io/selects1.html

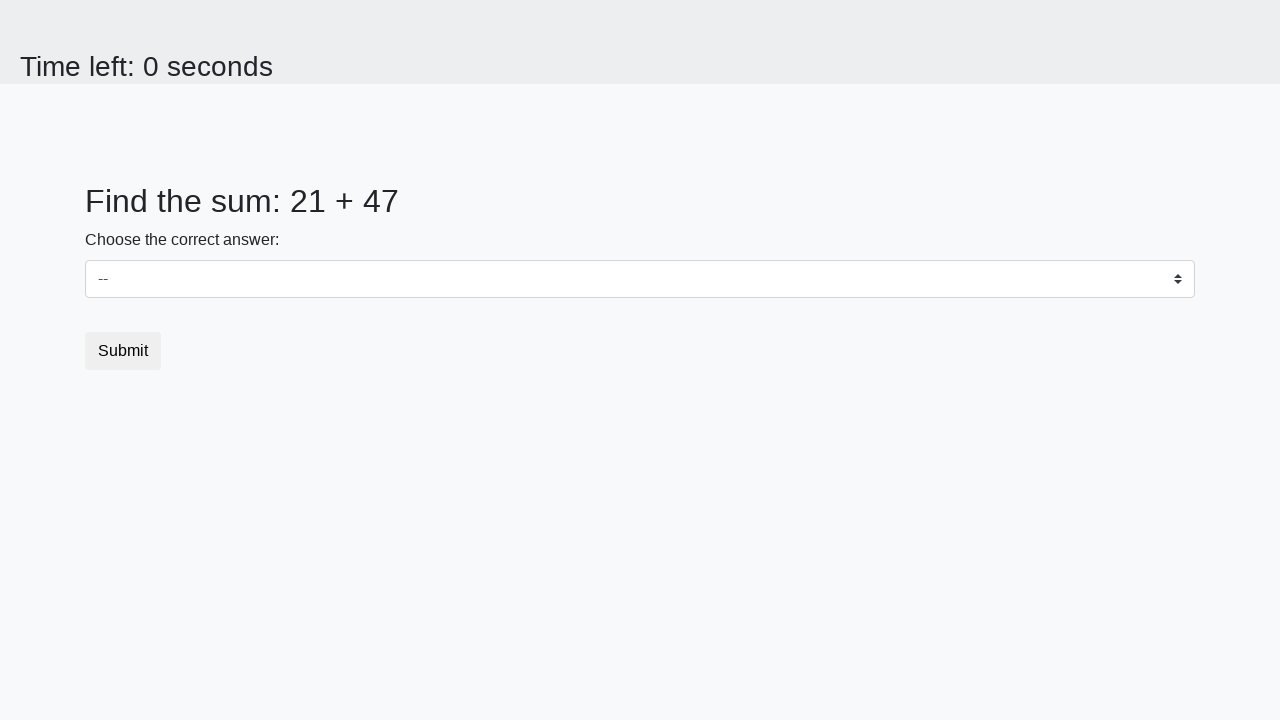

Retrieved first number from #num1 element
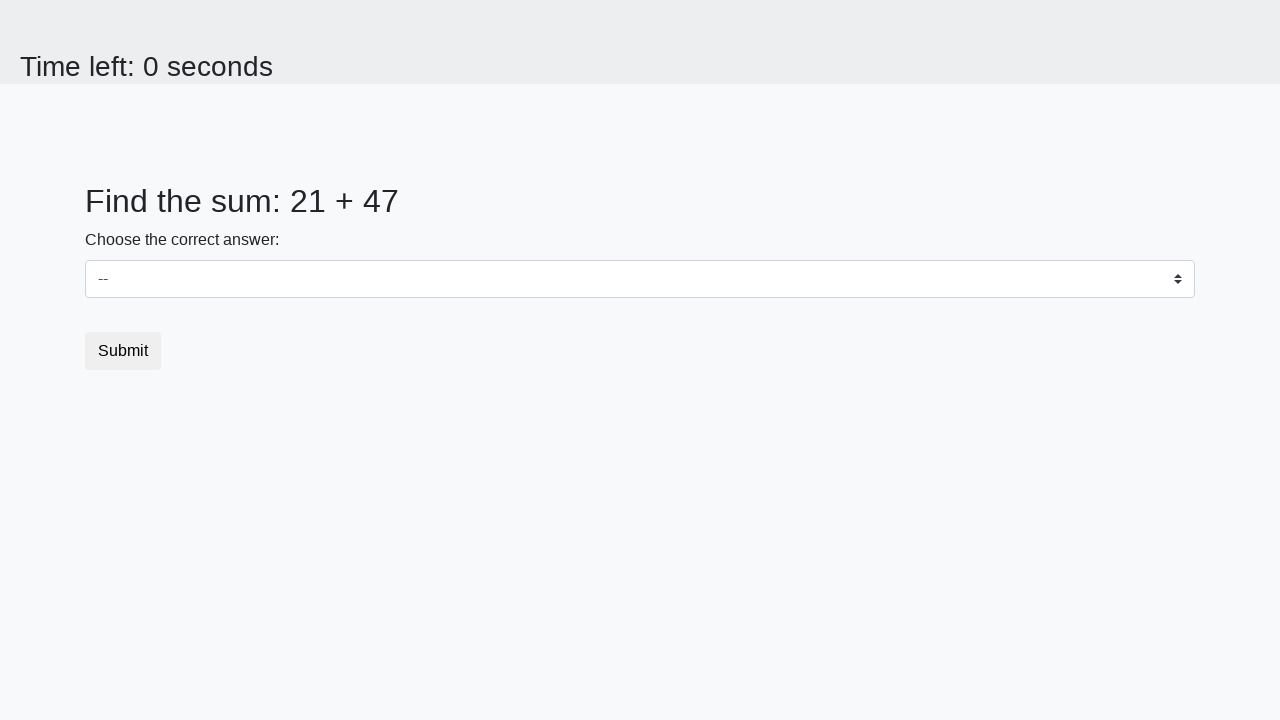

Retrieved second number from #num2 element
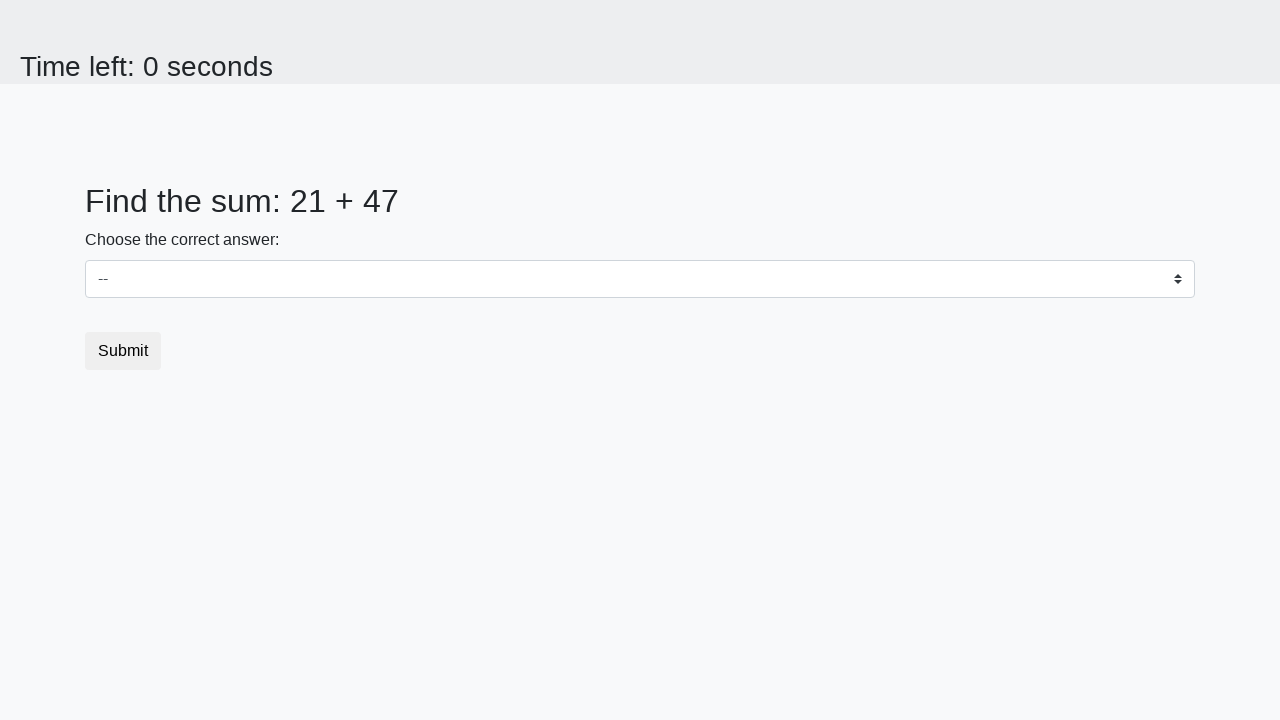

Calculated sum of 21 + 47 = 68
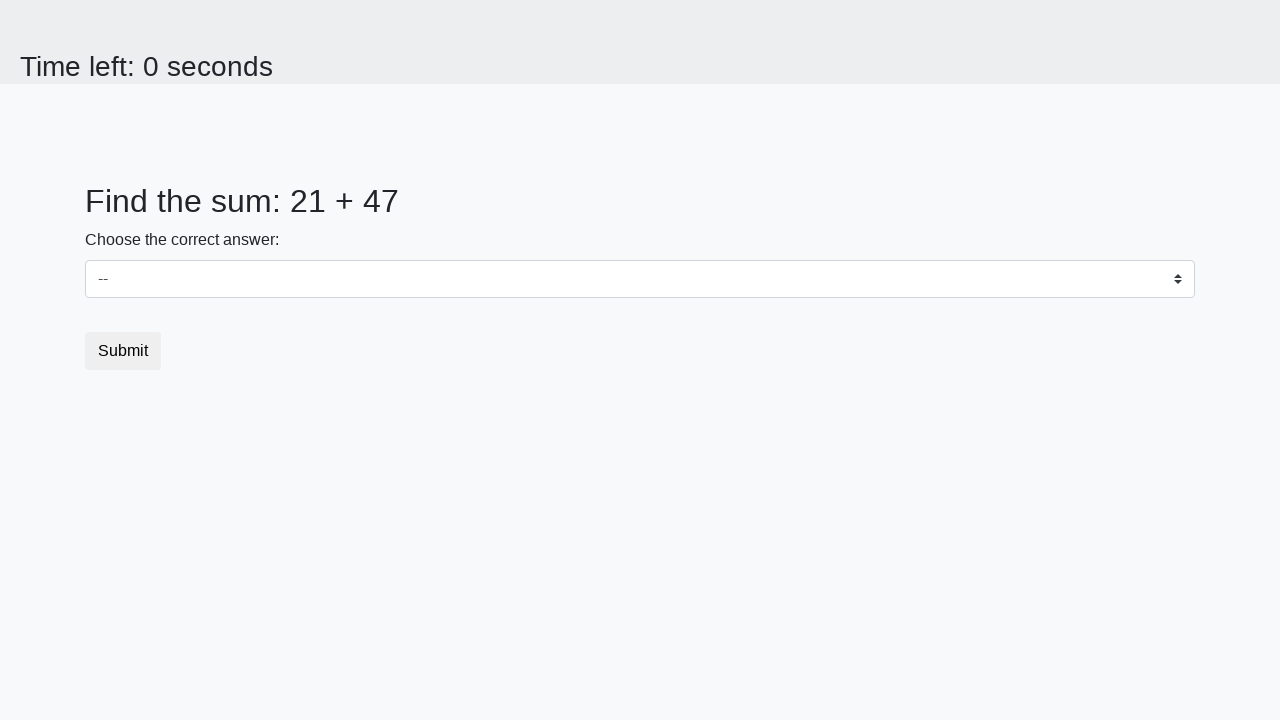

Selected calculated result '68' from dropdown on #dropdown
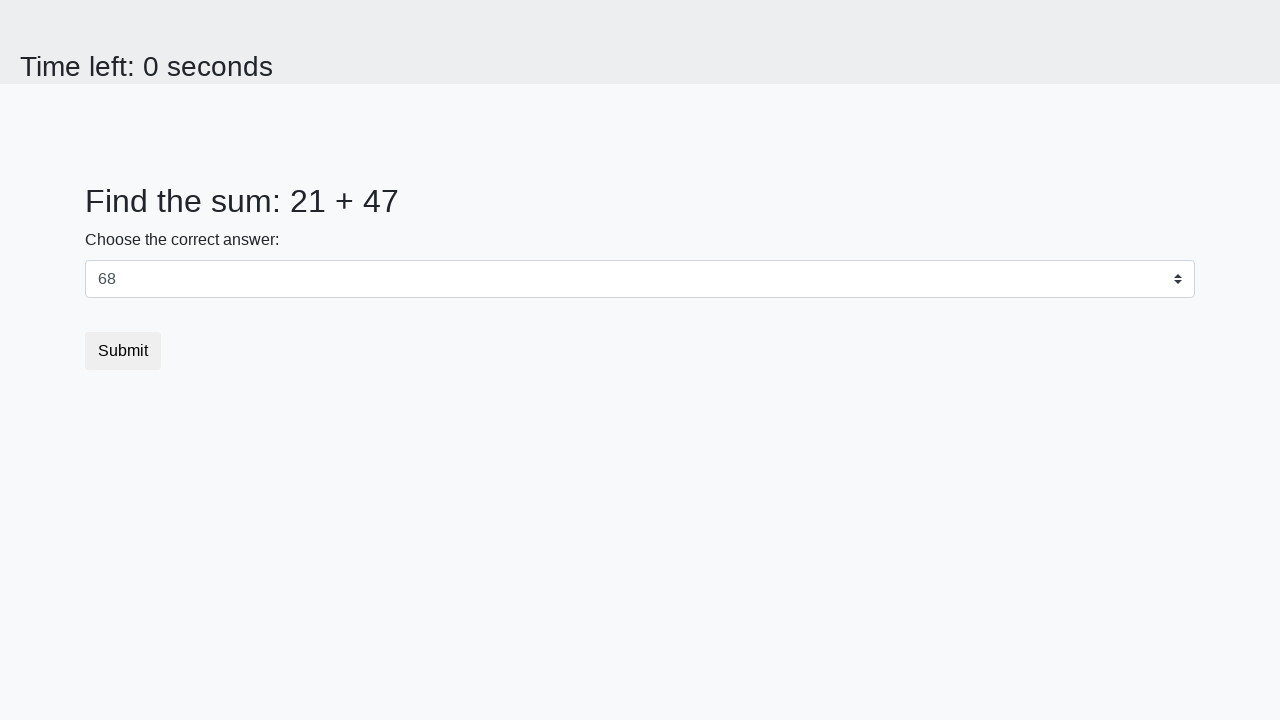

Clicked submit button to submit the answer at (123, 351) on form button
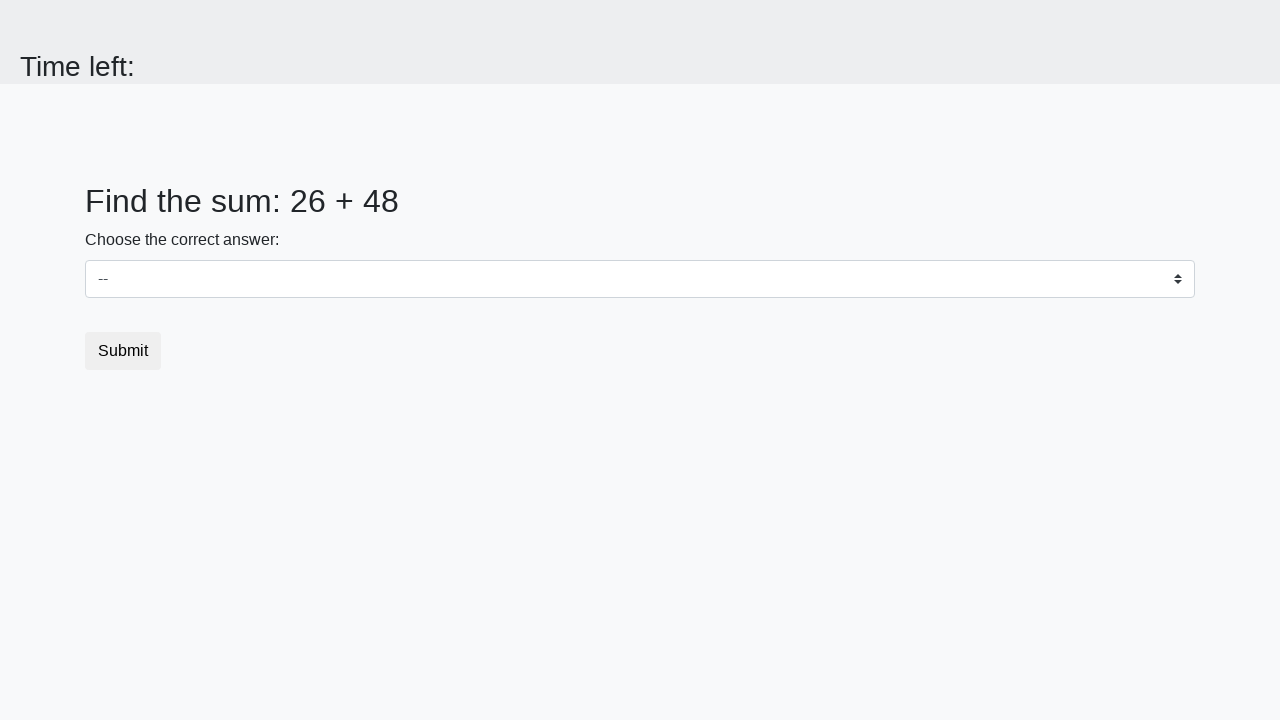

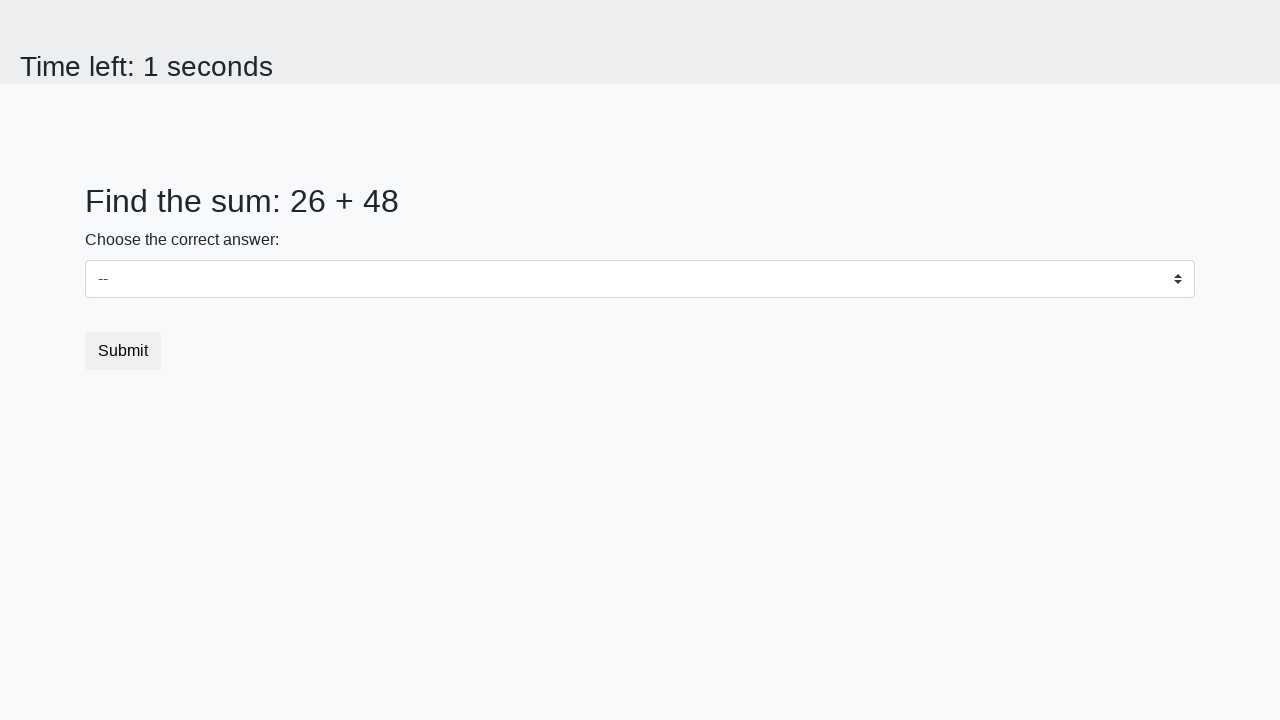